Tests accessibility of the News section from the "For Customers" tab on X5 Group website. Navigates through customer section, scrolls to news, opens all publications, selects the first article, and verifies that press release documents are available for download.

Starting URL: https://www.x5.ru/ru/

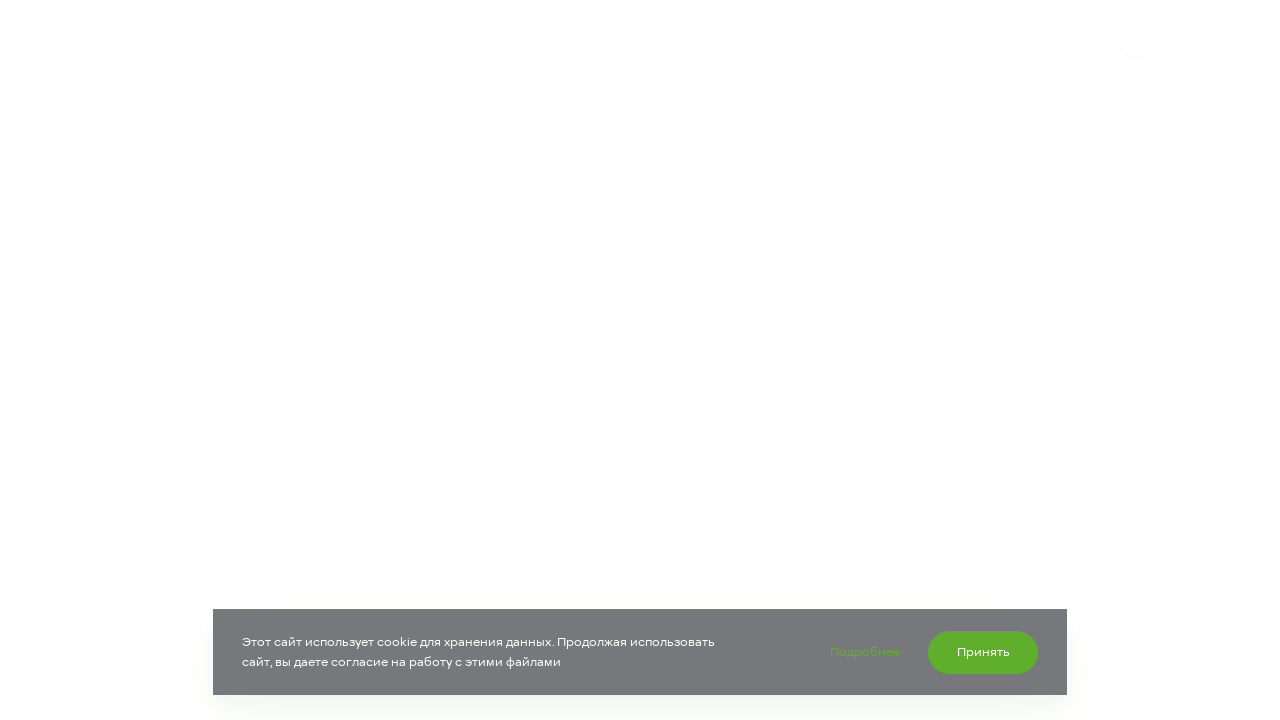

Scrolled to 'For Customers' section header
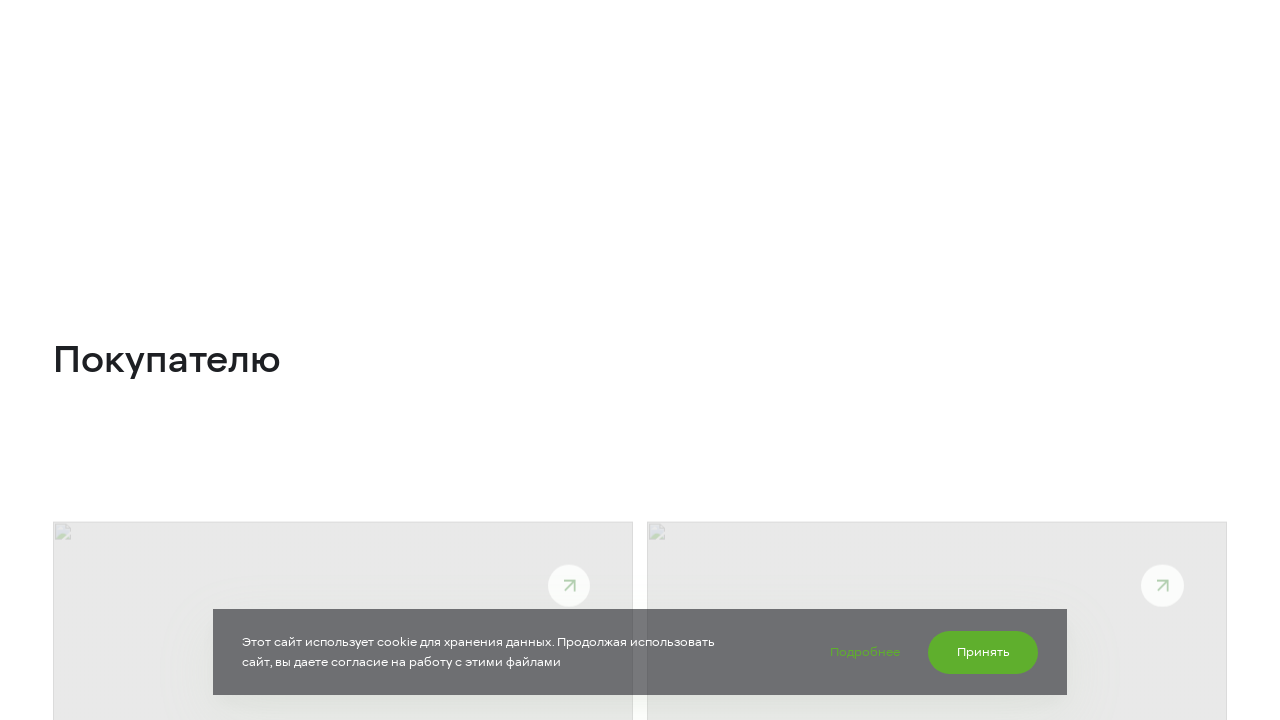

Clicked on 'Find recipe and select ingredients' option at (322, 114) on .buyer__text-content >> internal:has-text="\u041d\u0430\u0439\u0442\u0438 \u0440
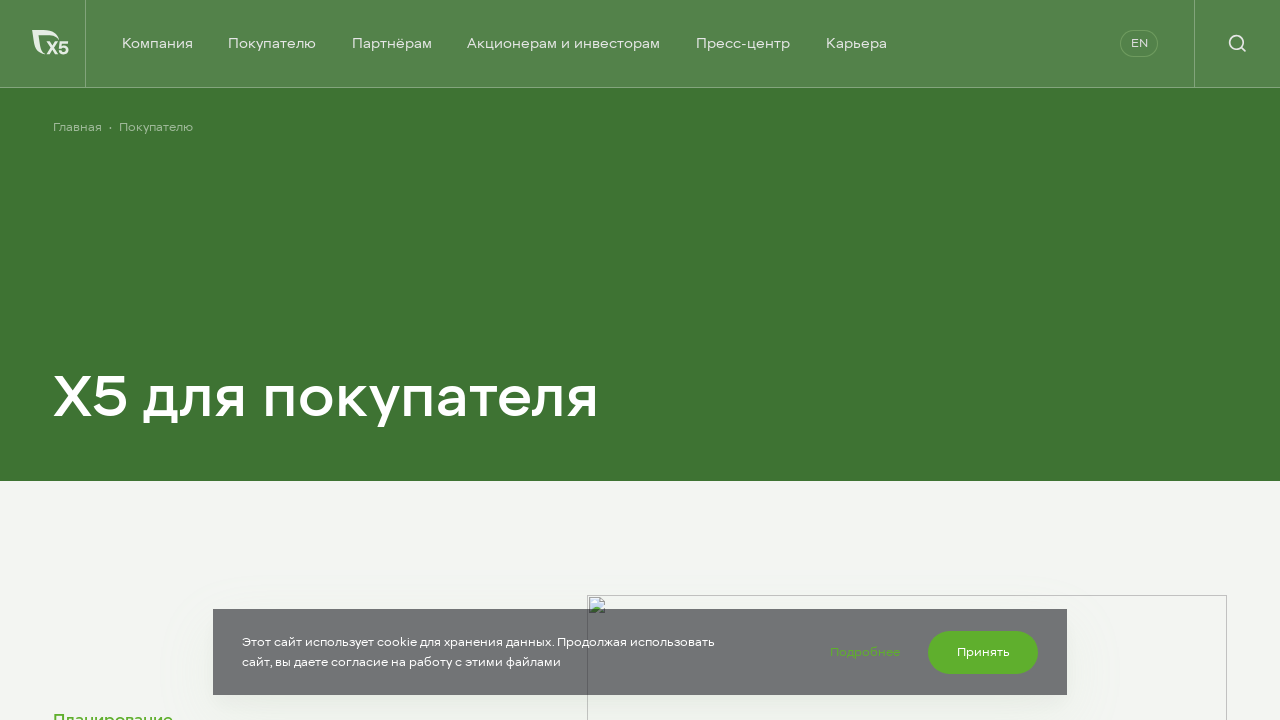

Scrolled to News section
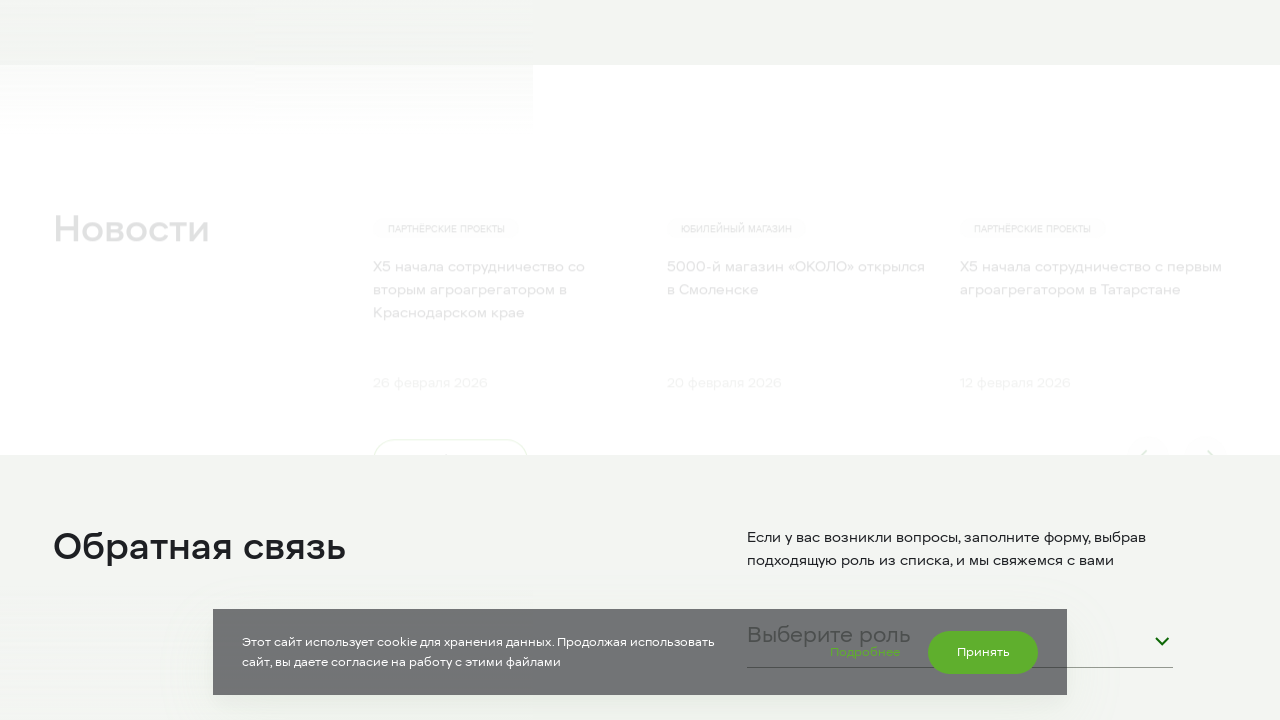

Clicked on 'All publications' link at (800, 41) on .news-block__controlls >> internal:has-text="\u0412\u0441\u0435 \u043f\u0443\u04
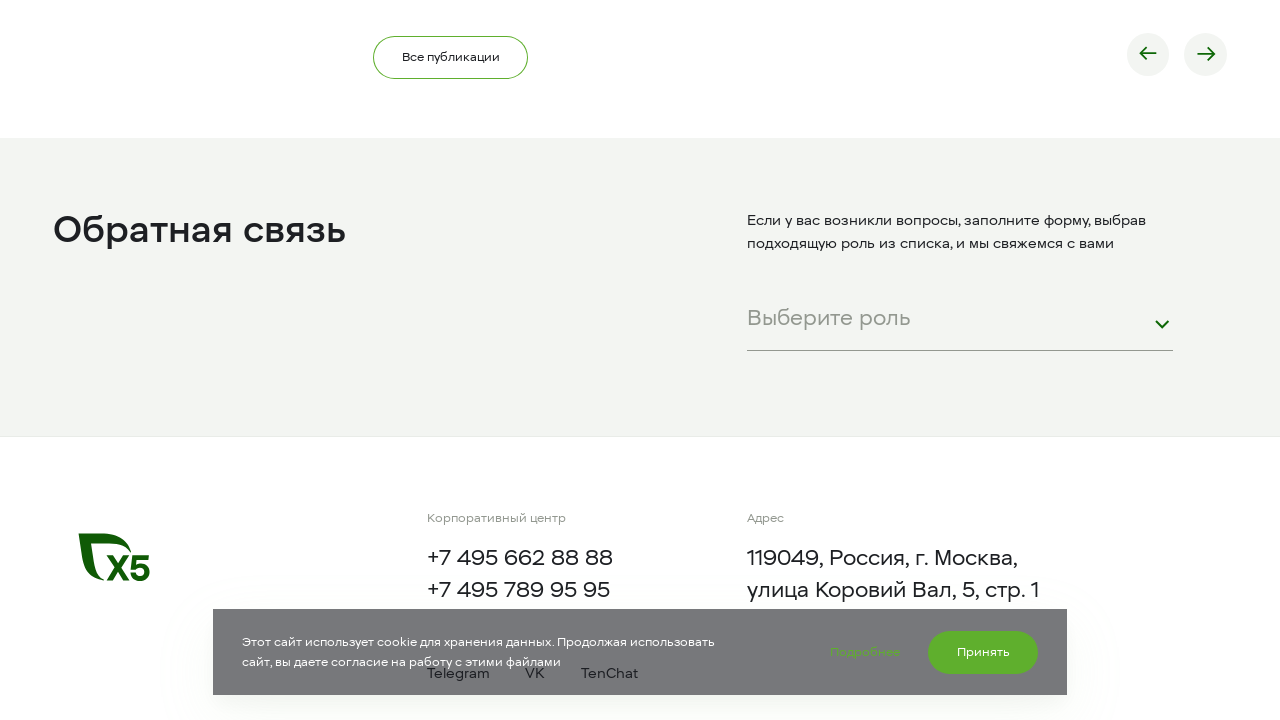

First article loaded in the carousel
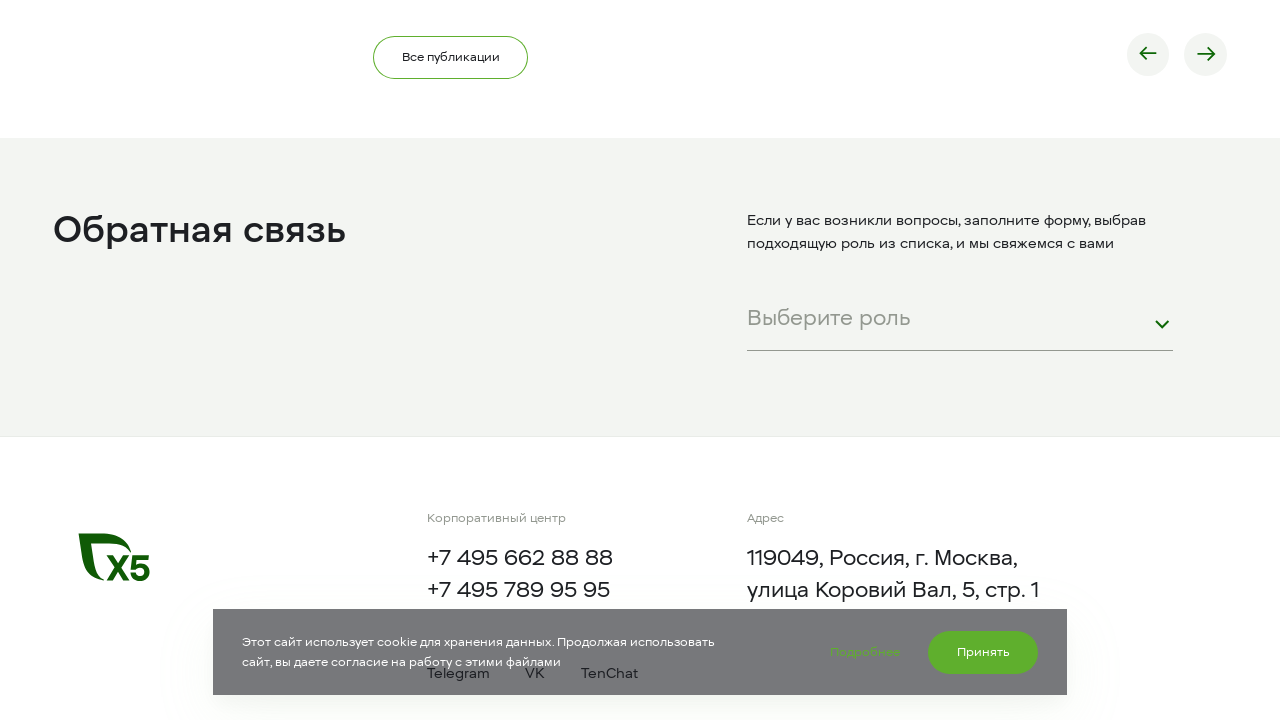

Clicked on first article at (507, 99) on #splide01-slide01
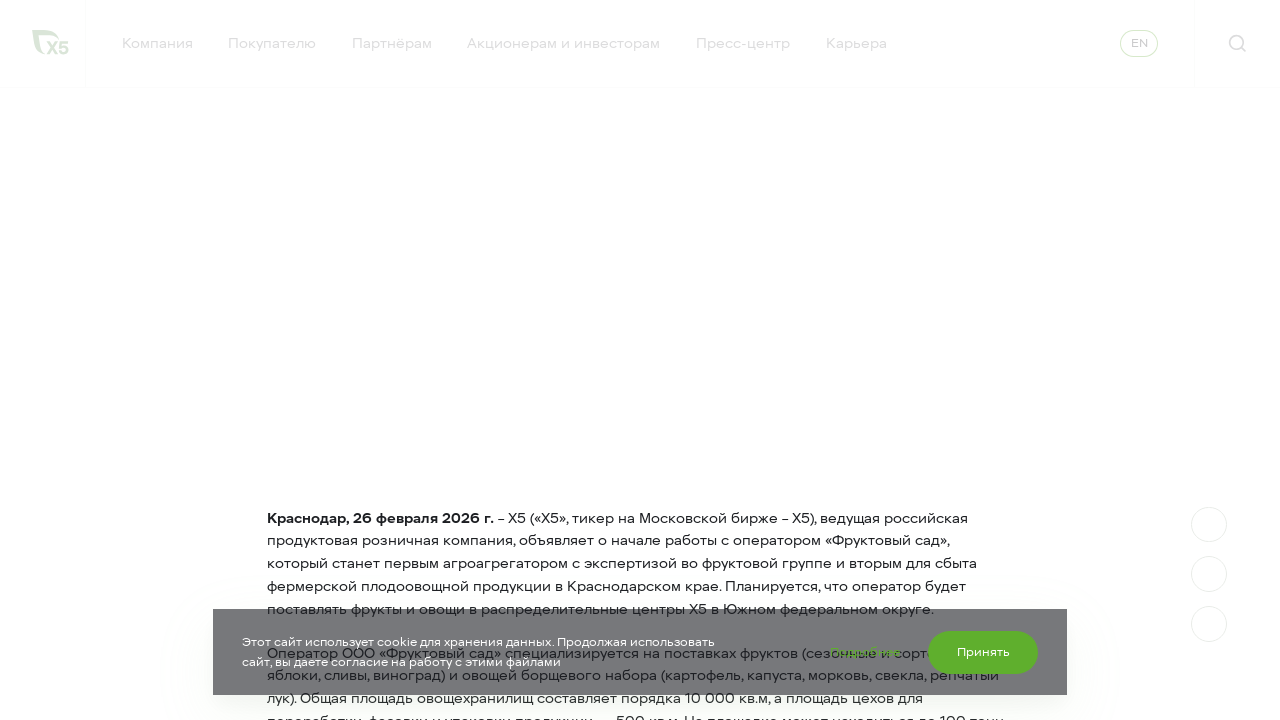

Scrolled to documents section
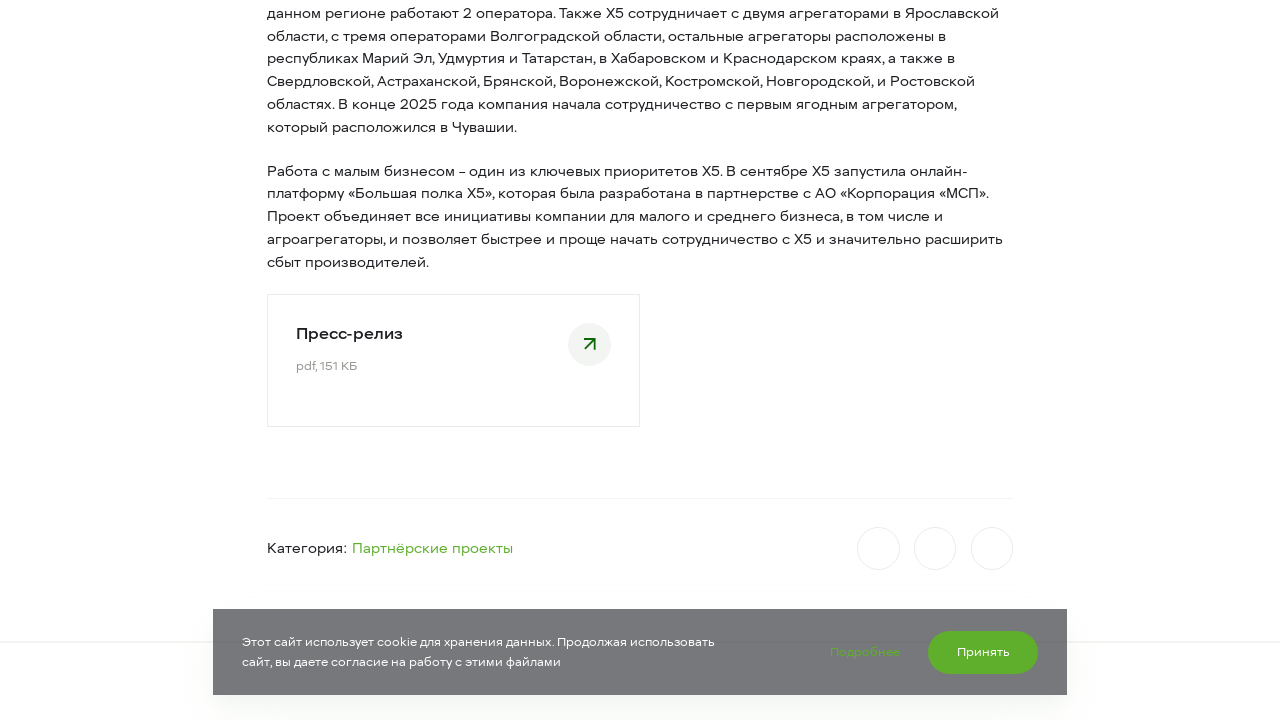

Double-clicked download button to verify press release is downloadable at (589, 344) on .button-link--hover-outer-bg-none
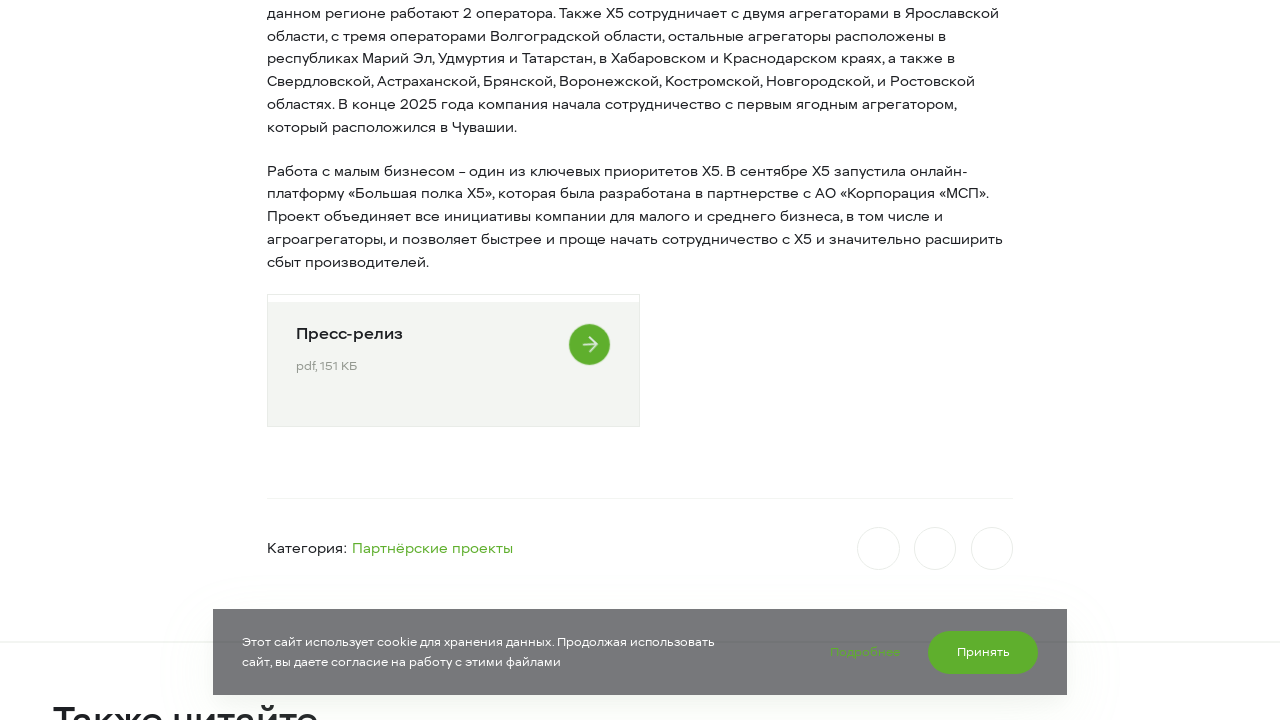

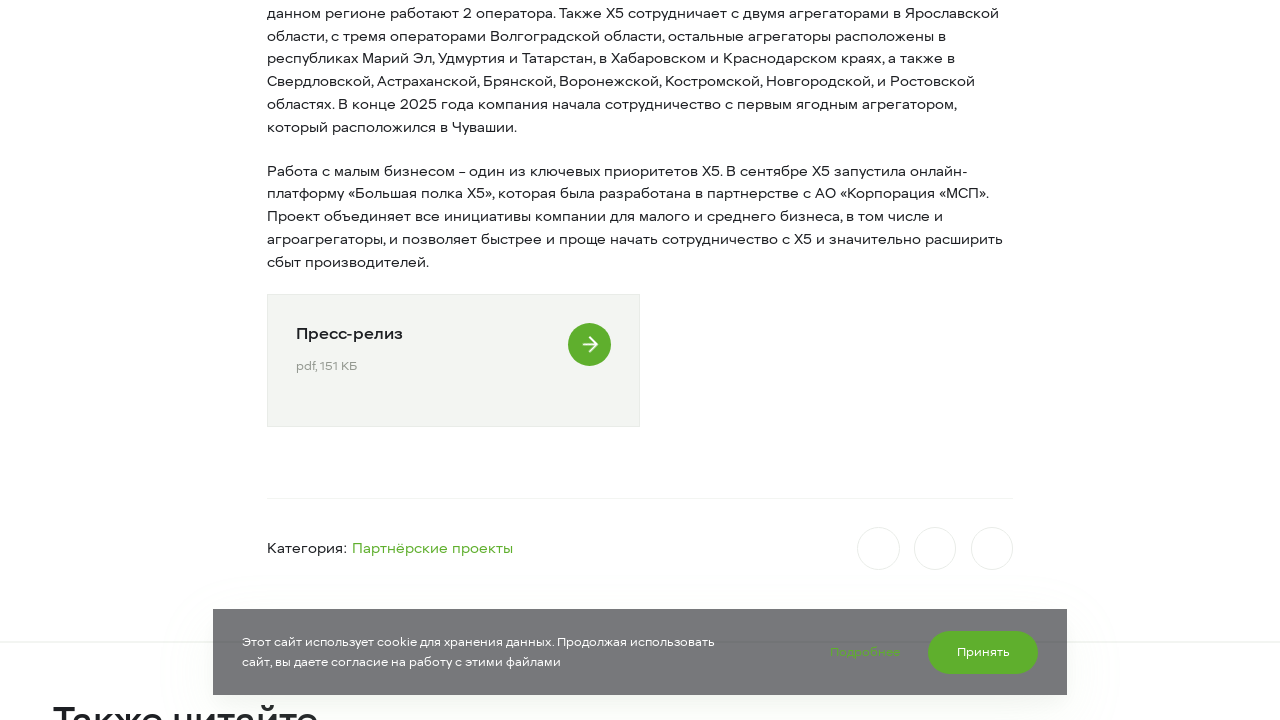